Navigates to a practice page, scrolls to a web table, and finds the course name associated with the highest price in the table

Starting URL: https://rahulshettyacademy.com/AutomationPractice/

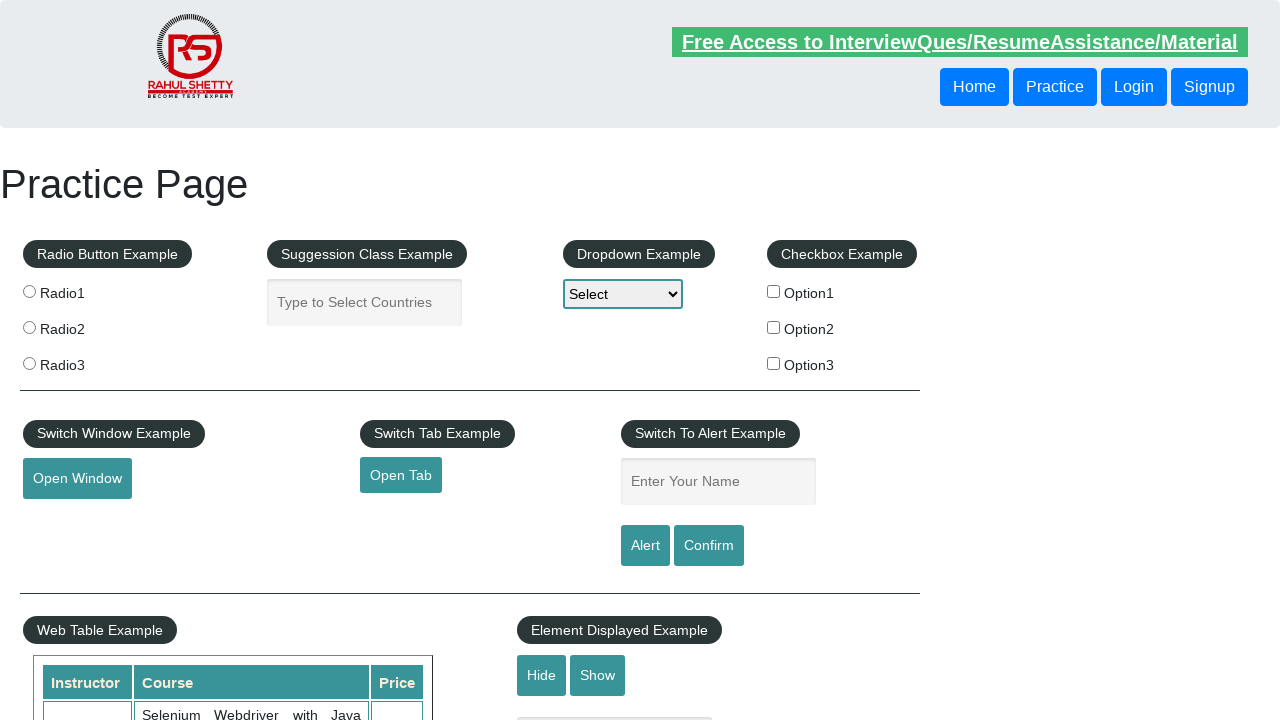

Scrolled to Web Table Example section
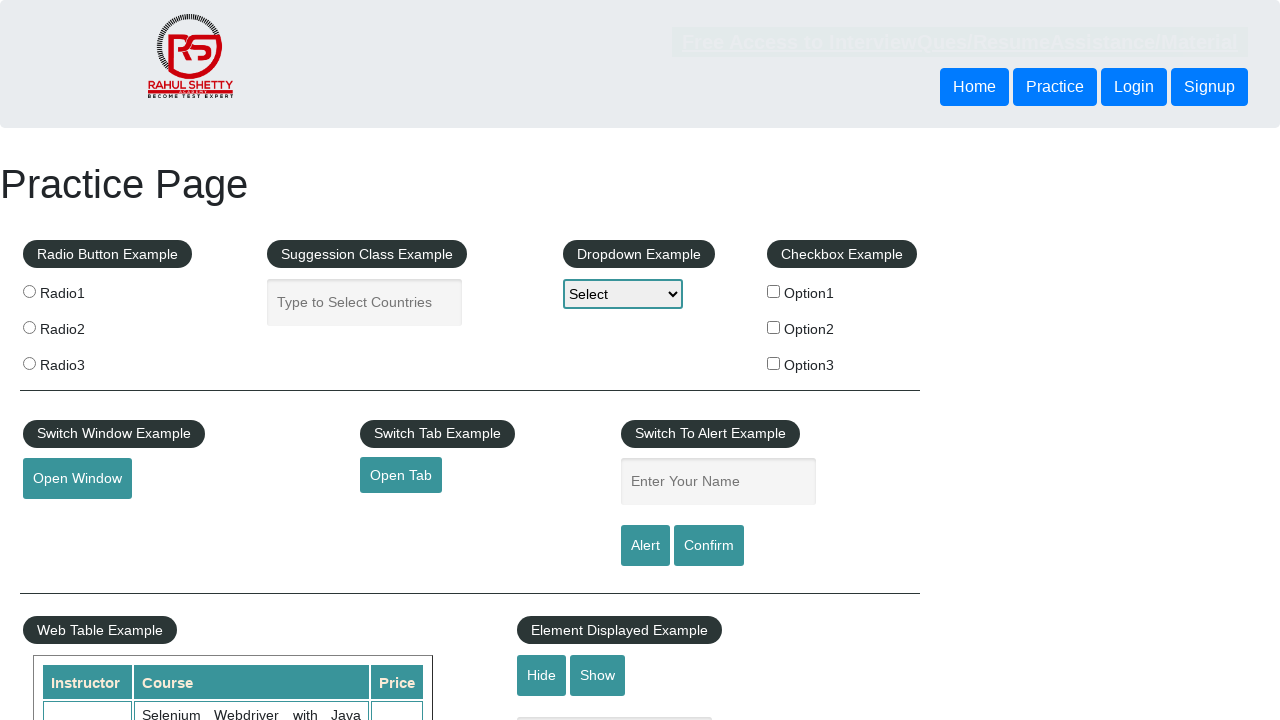

Retrieved all price elements from the web table
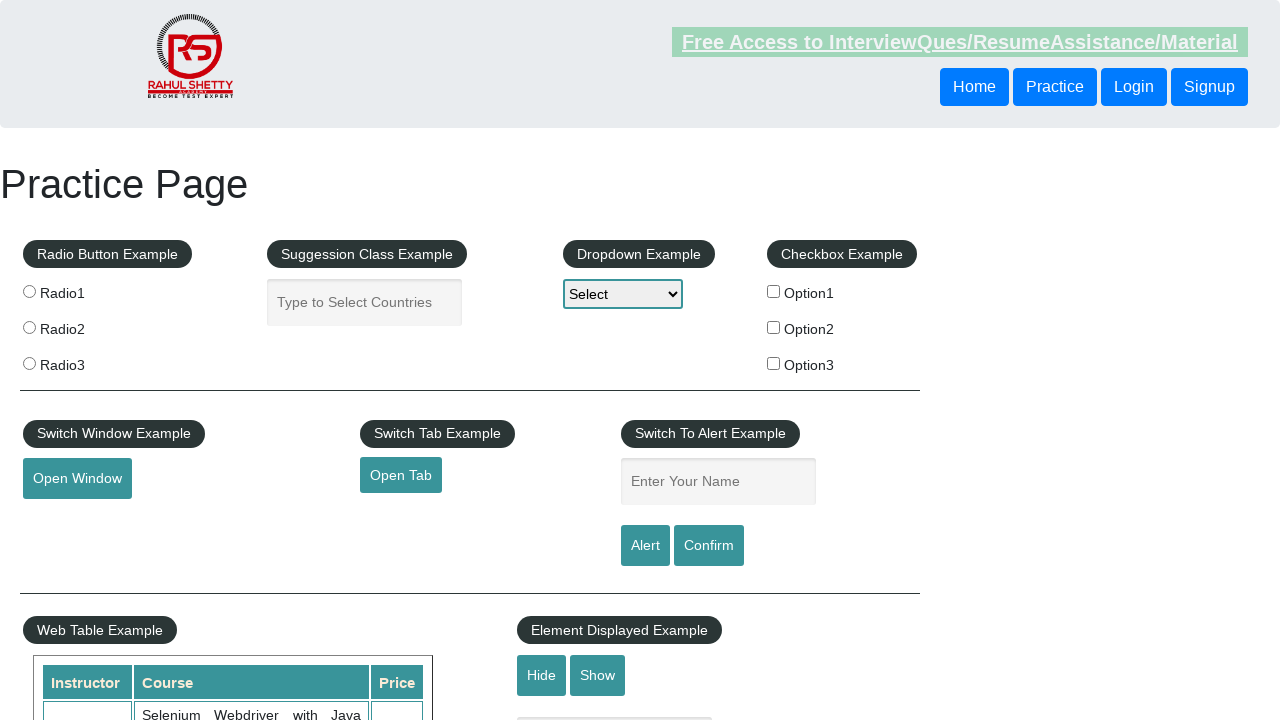

Identified highest price in table: 35
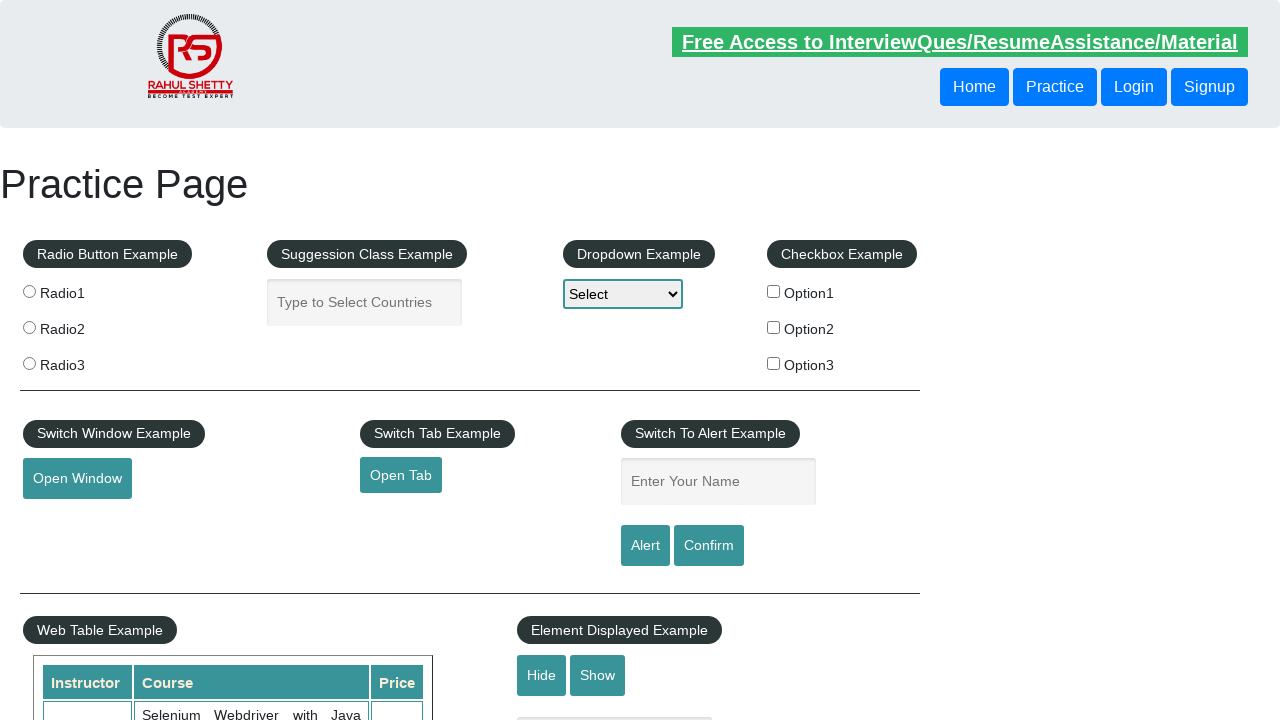

Retrieved course name associated with highest price: WebServices / REST API Testing with SoapUI
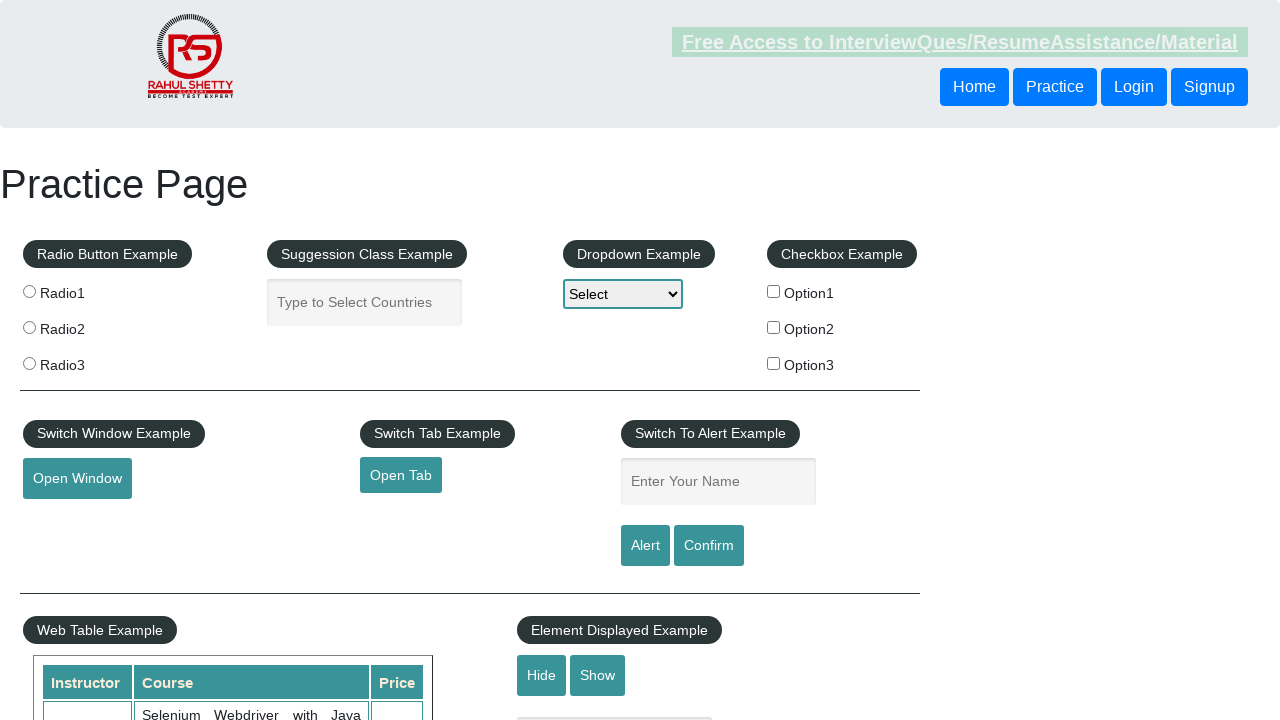

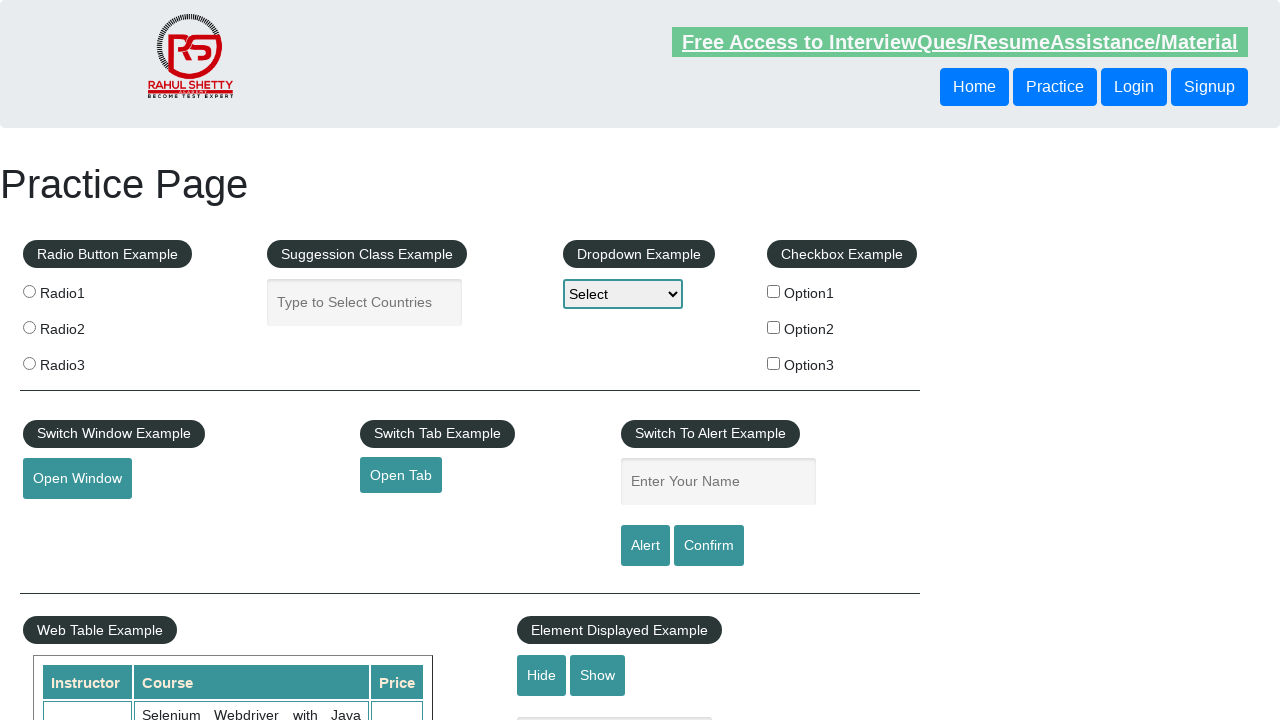